Tests submitting contact form with empty fields to verify validation

Starting URL: https://www.demoblaze.com/index.html

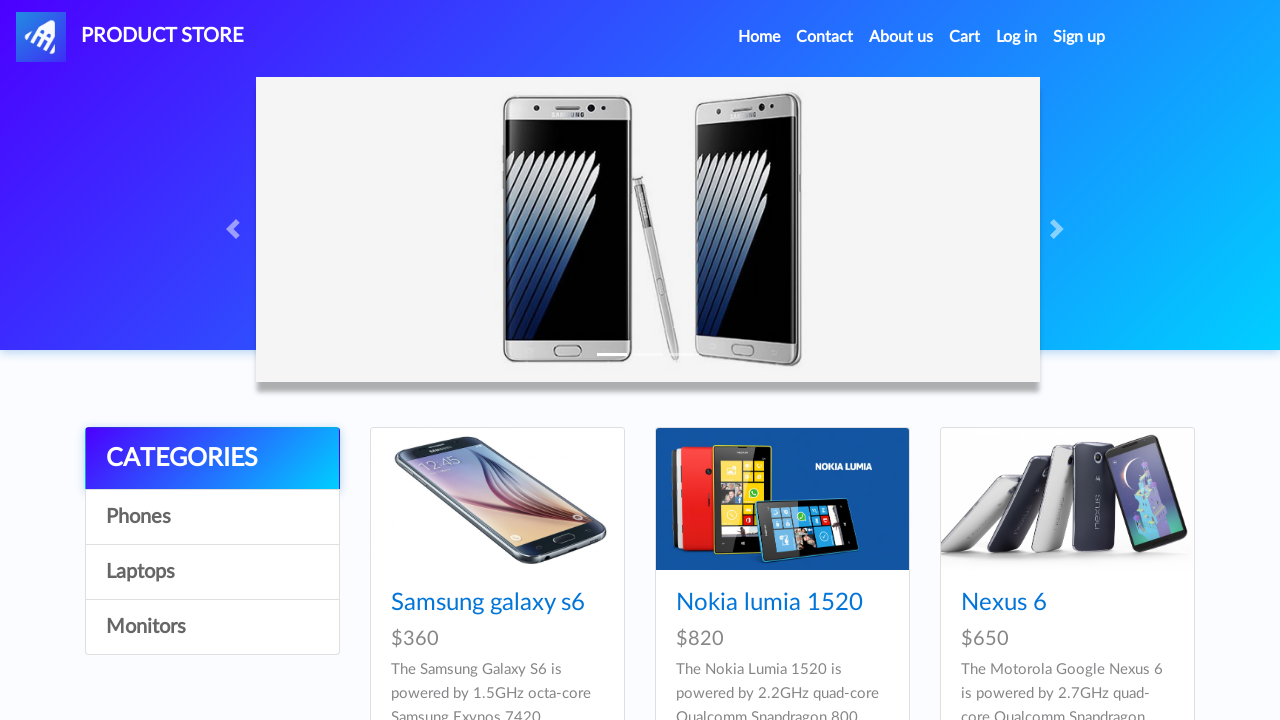

Clicked Contact button to open modal at (825, 37) on a[data-target='#exampleModal']
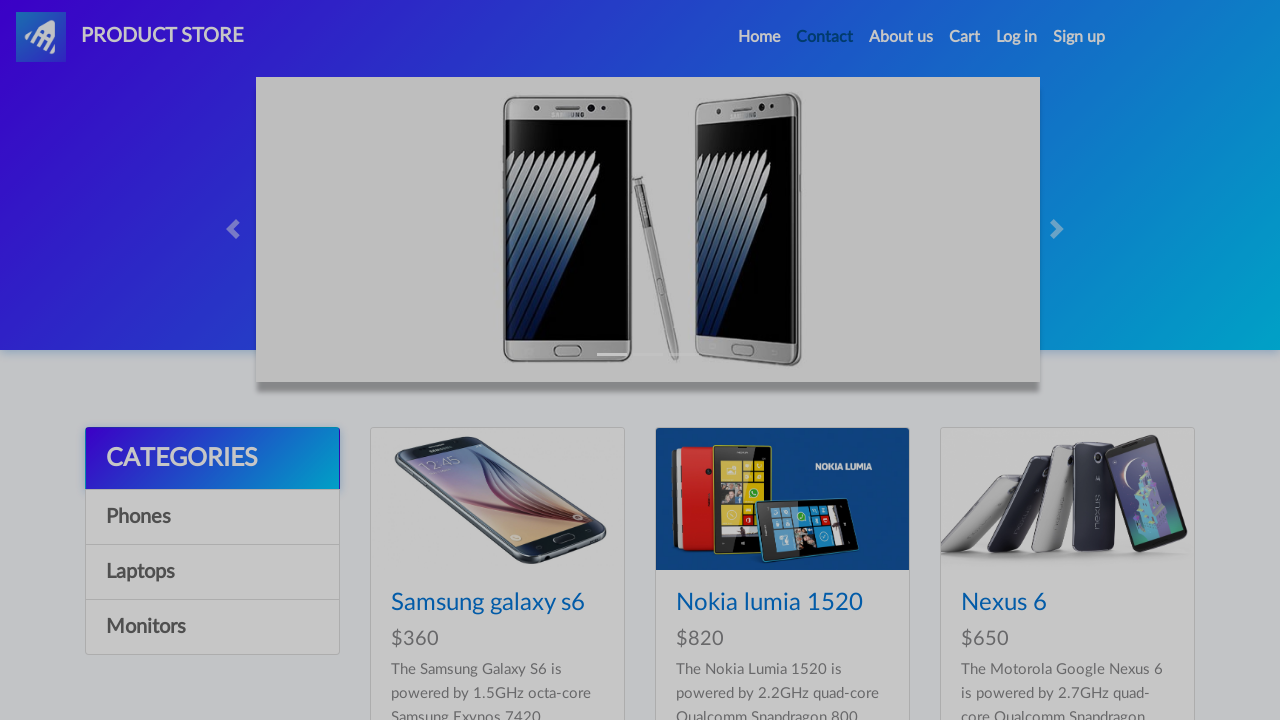

Contact modal is now visible
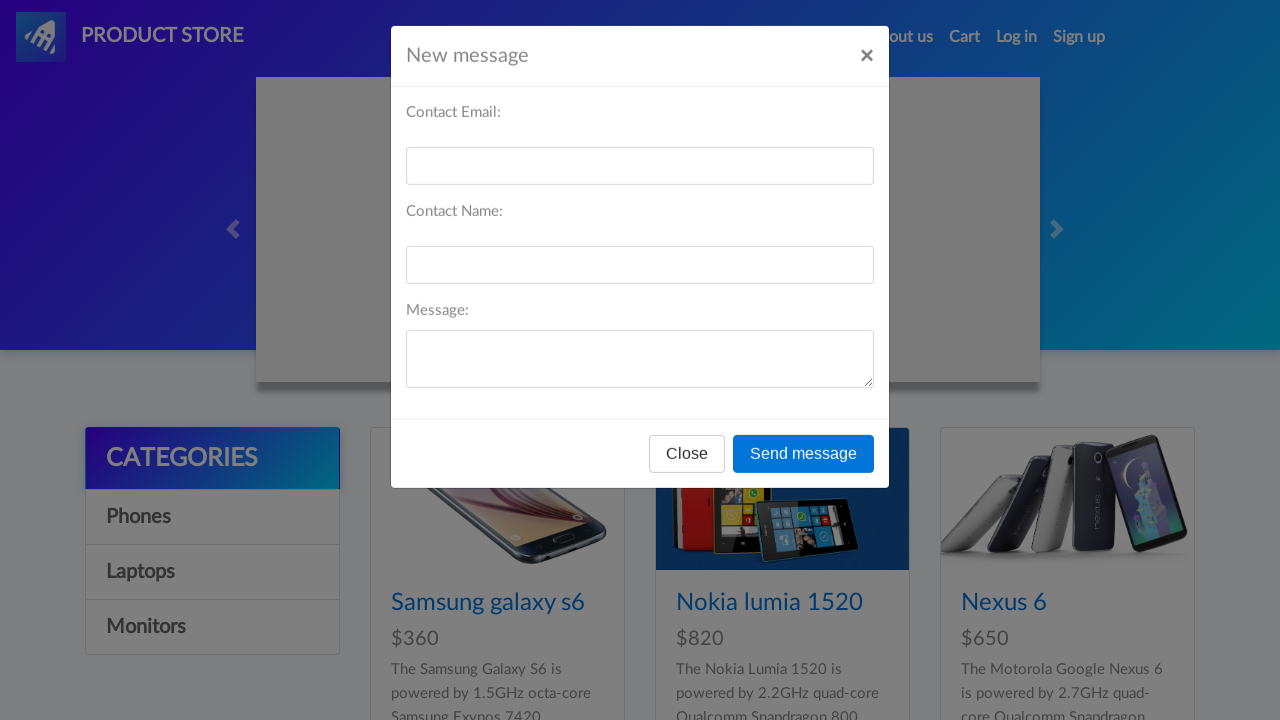

Clicked send message button without filling any fields at (804, 459) on button[onclick='send()']
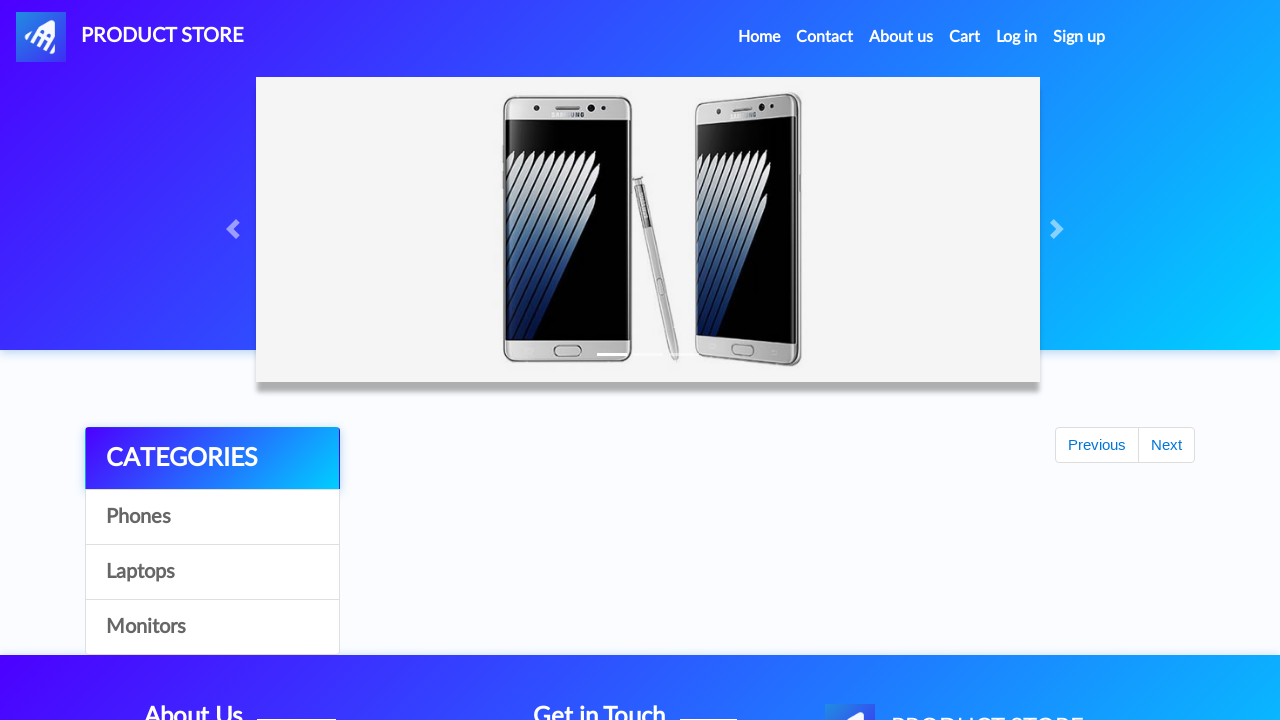

Waited for validation response
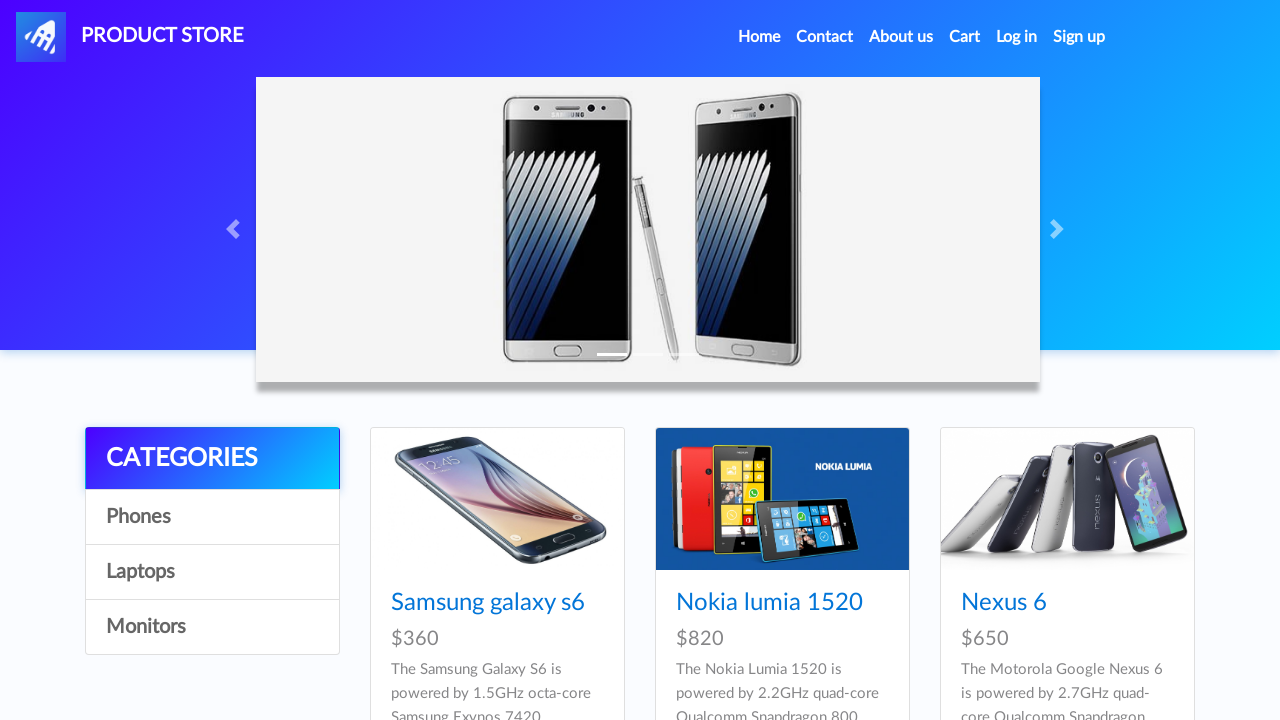

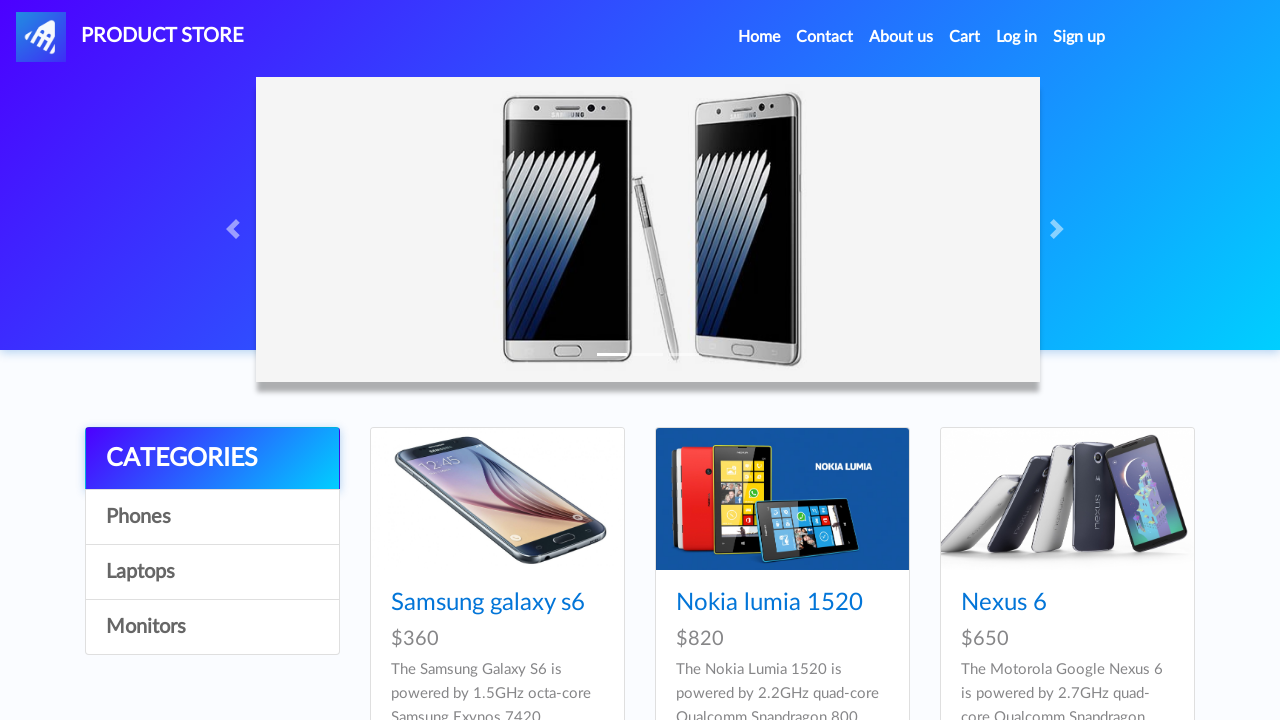